Tests that the text input field is cleared after adding a todo item

Starting URL: https://demo.playwright.dev/todomvc

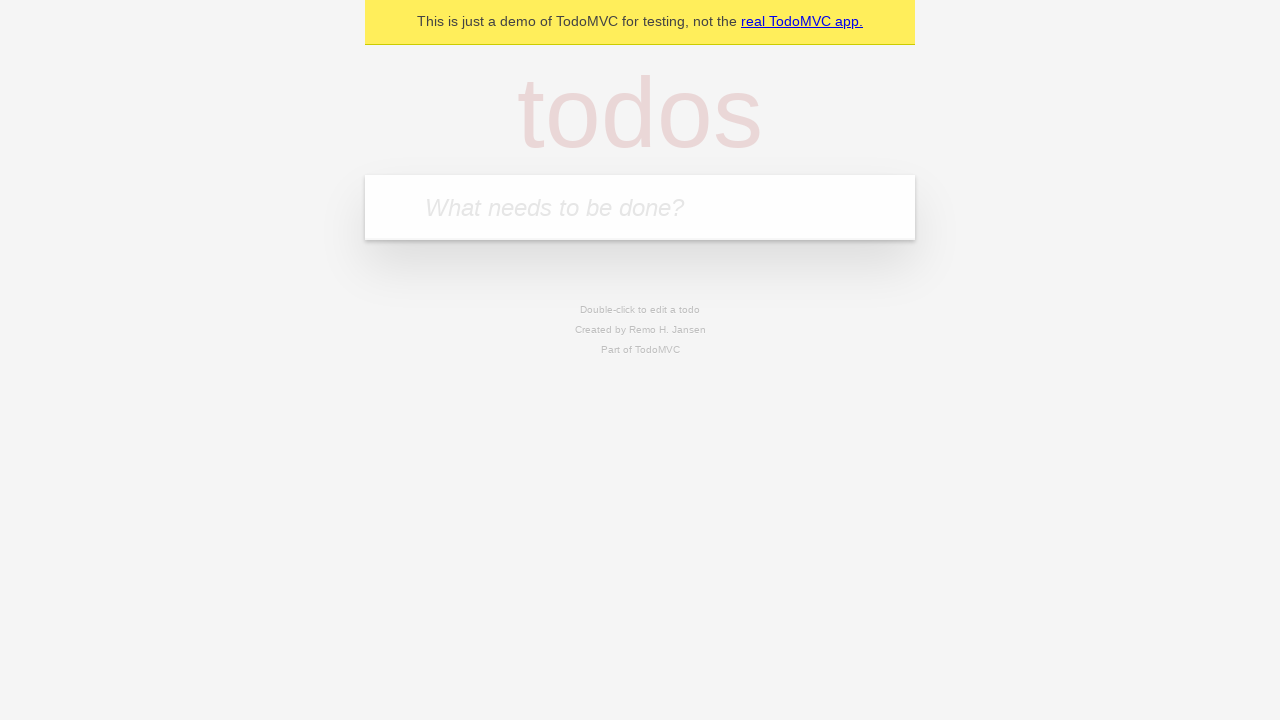

Located the todo input field with placeholder 'What needs to be done?'
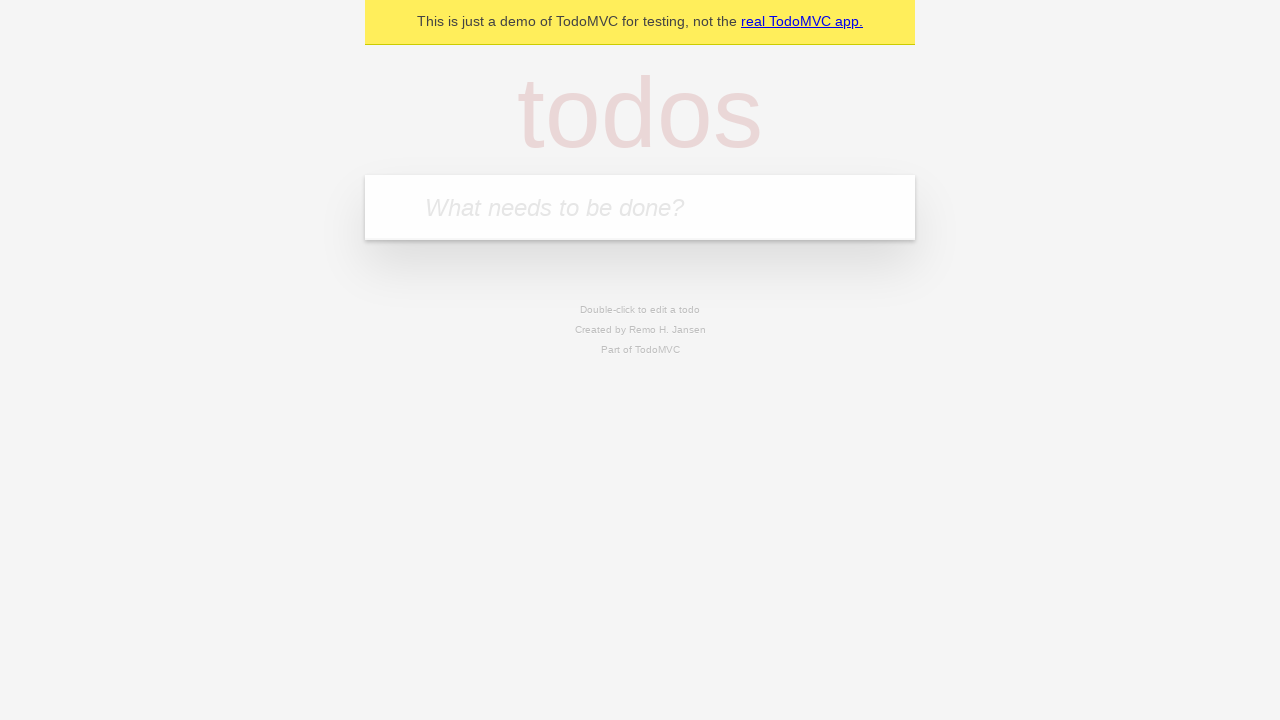

Filled todo input field with 'buy some cheese' on internal:attr=[placeholder="What needs to be done?"i]
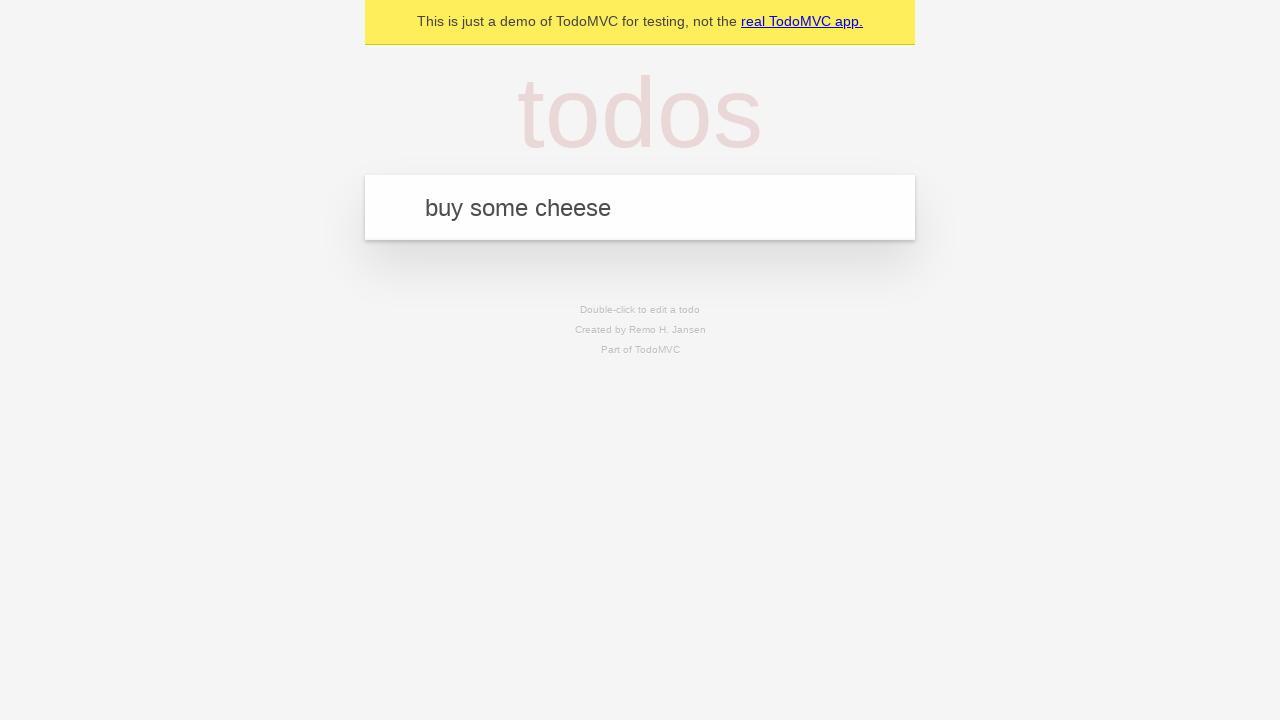

Pressed Enter to submit the todo item on internal:attr=[placeholder="What needs to be done?"i]
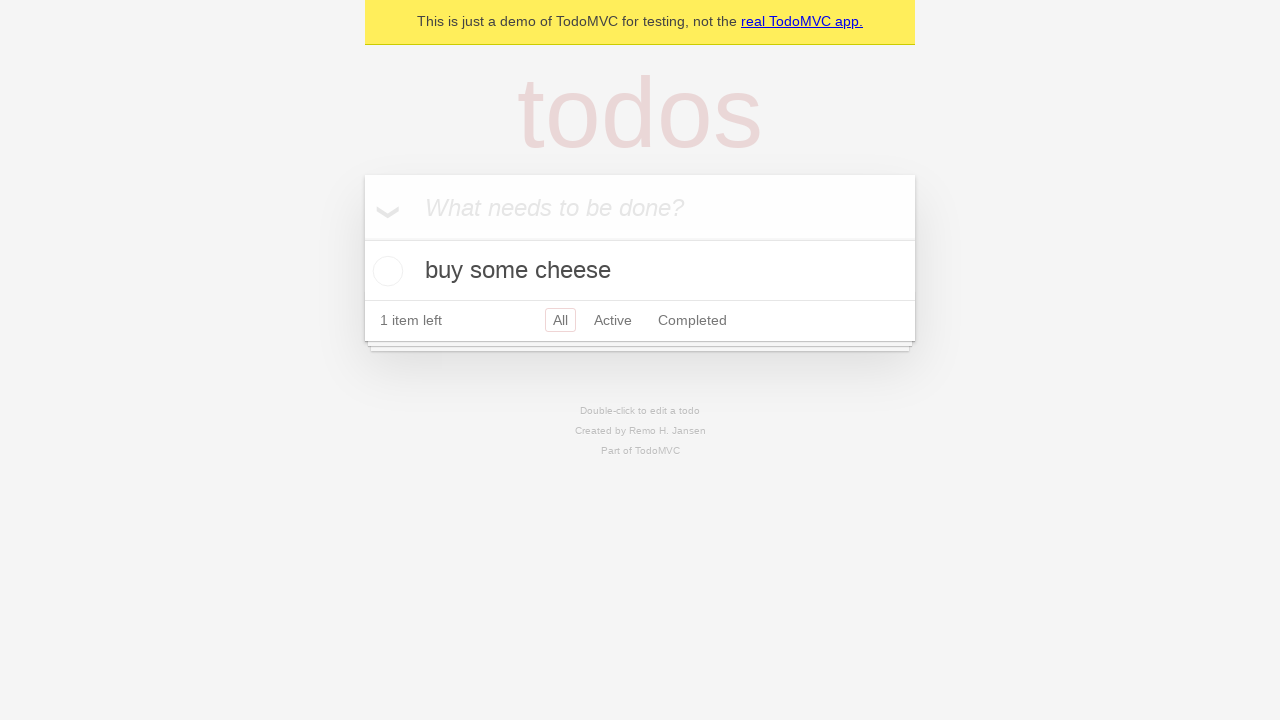

Todo item appeared in the list
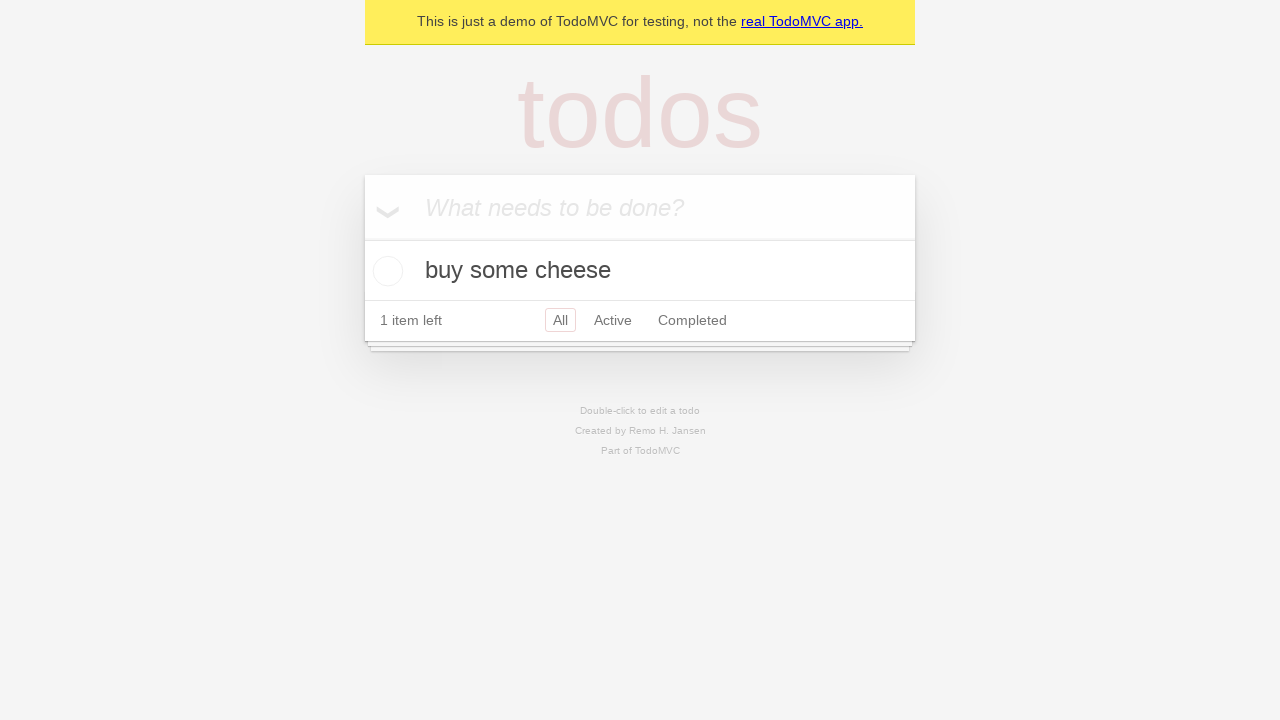

Verified that the text input field was cleared after adding the todo item
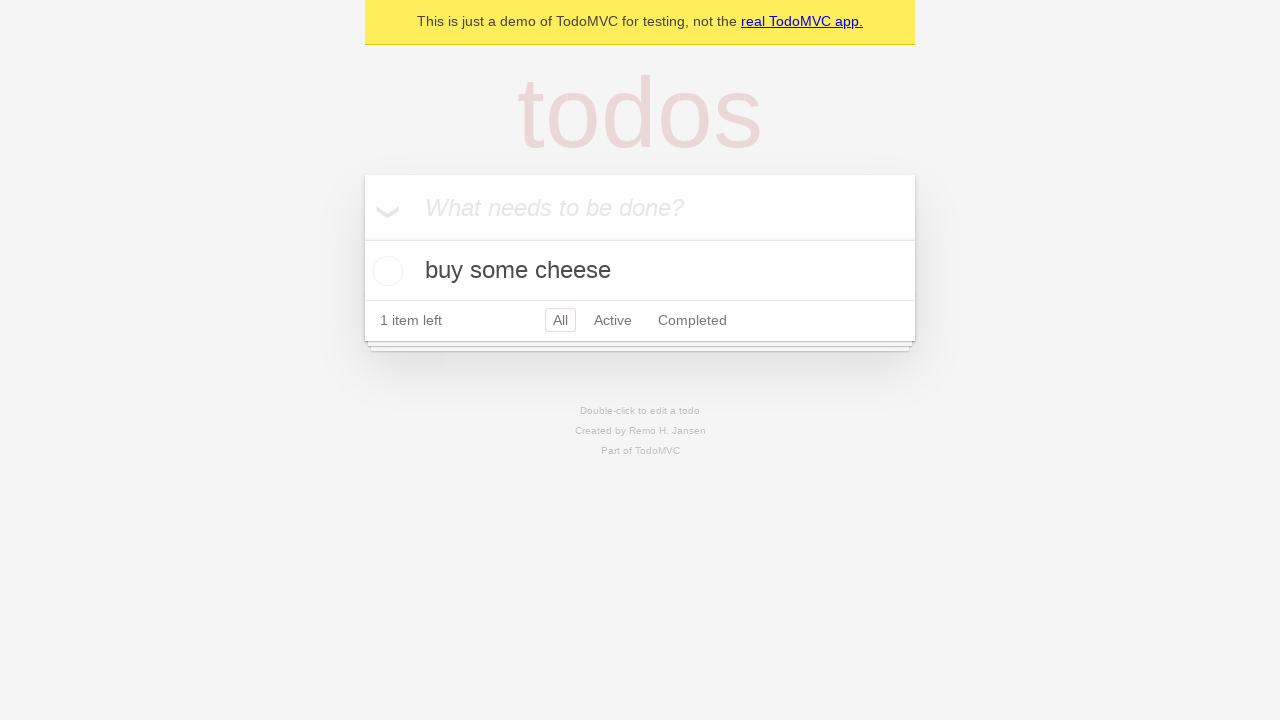

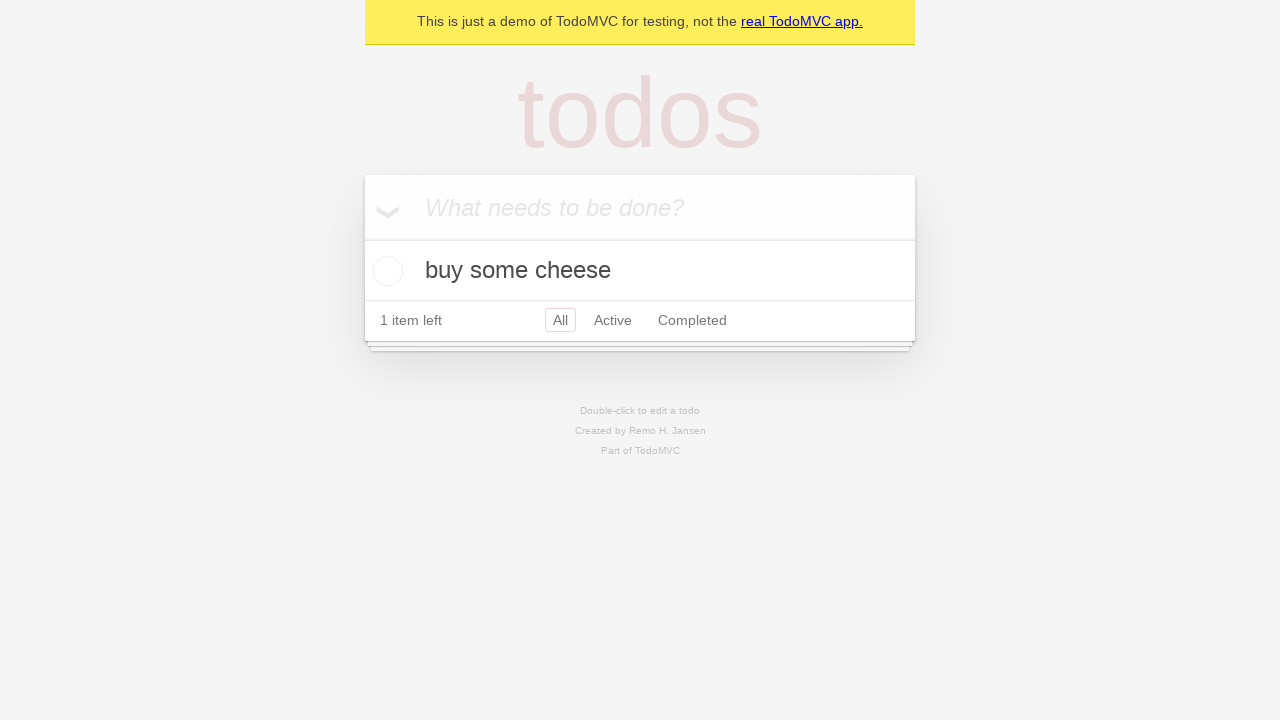